Navigates to Python.org, interacts with the Learn More link, and performs a search for "Python"

Starting URL: https://www.python.org/

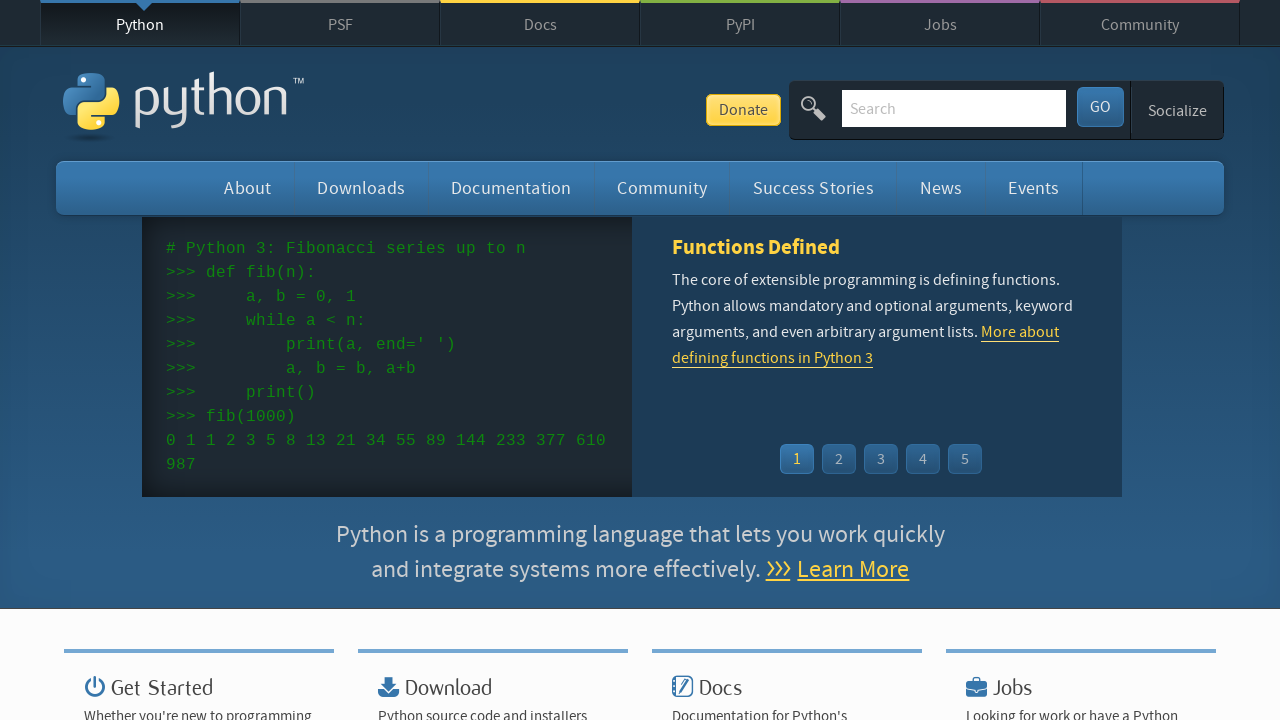

Waited for upcoming events section to be visible
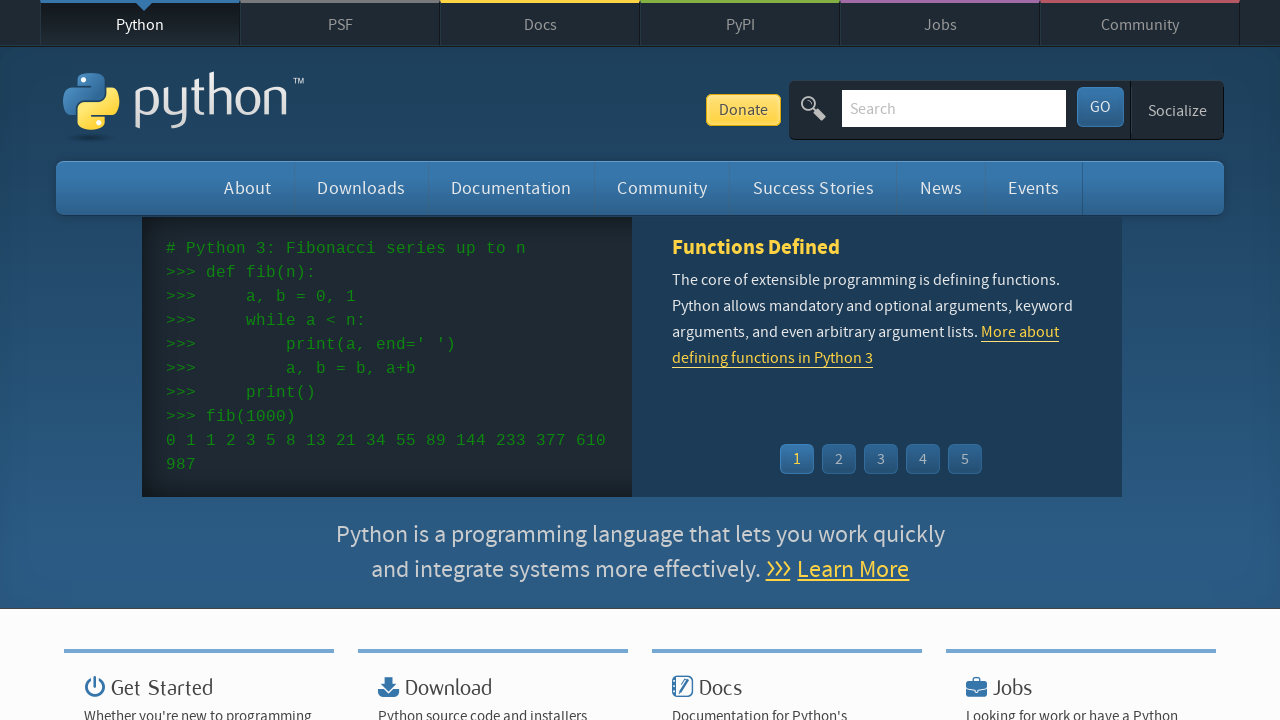

Clicked the Learn More link at (778, 568) on text="Learn More"
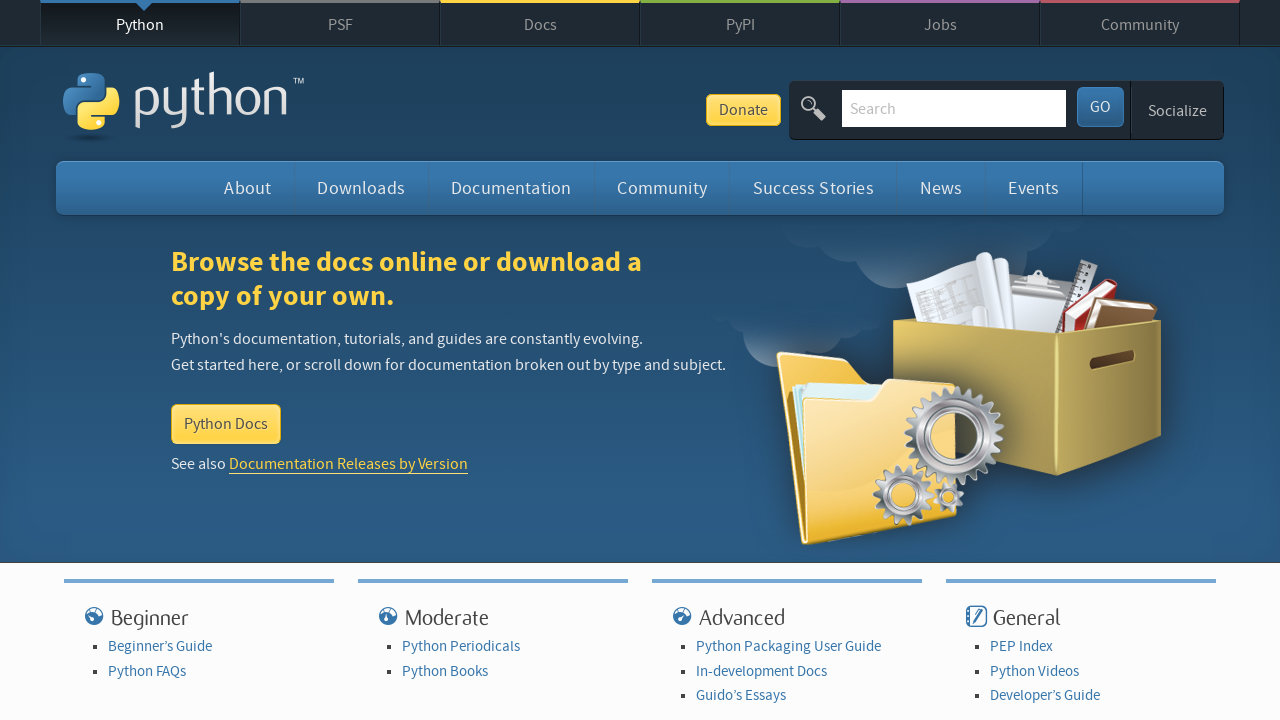

Filled search field with 'Python' on #id-search-field
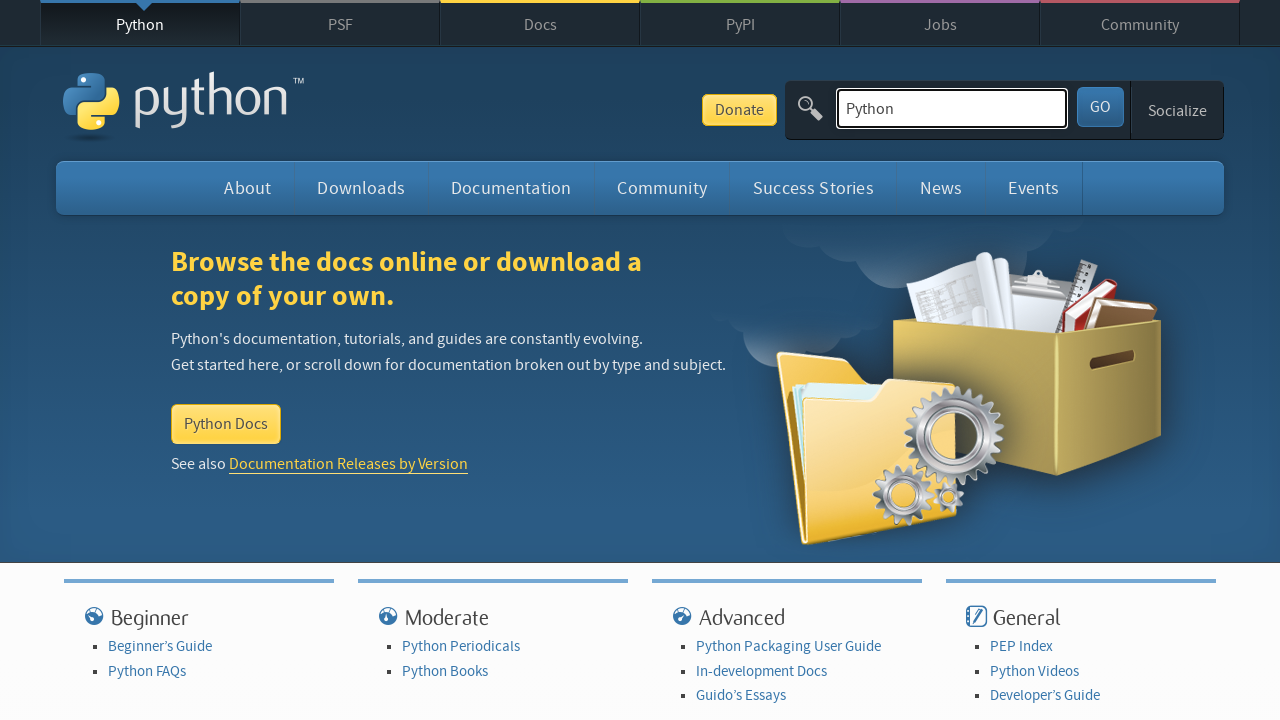

Pressed Enter to submit search on #id-search-field
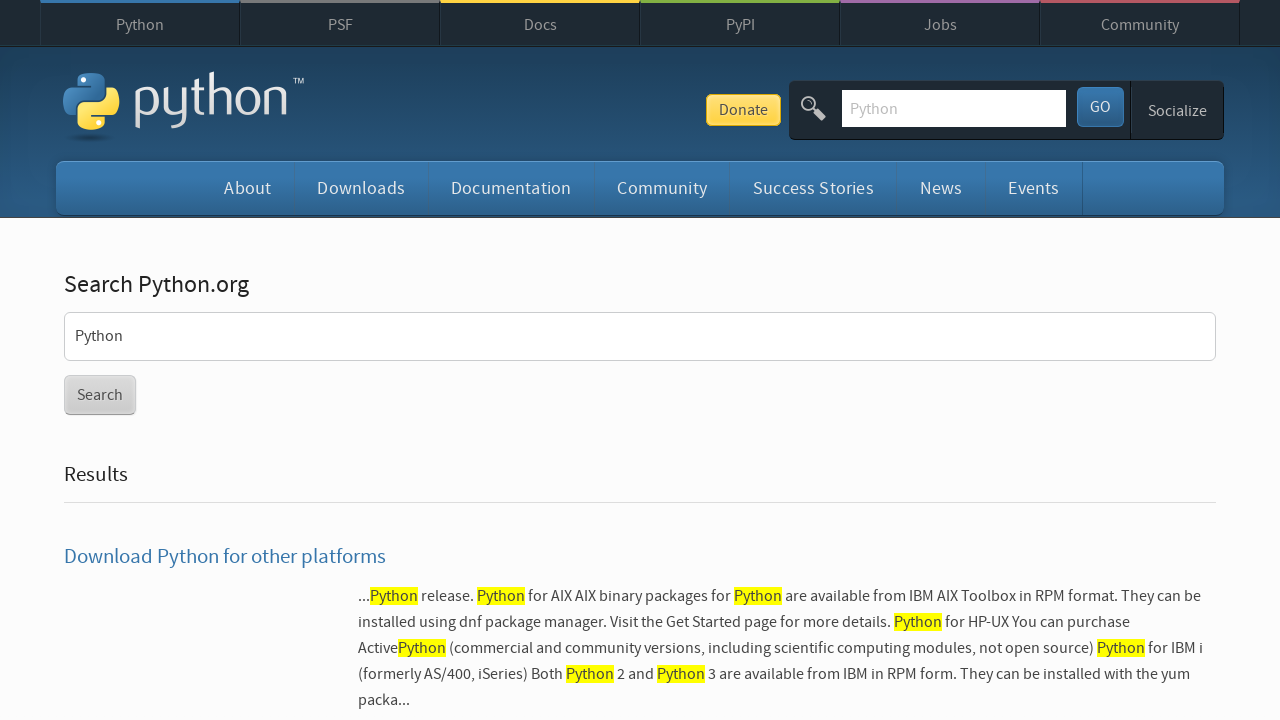

Waited 2500ms for search results to load
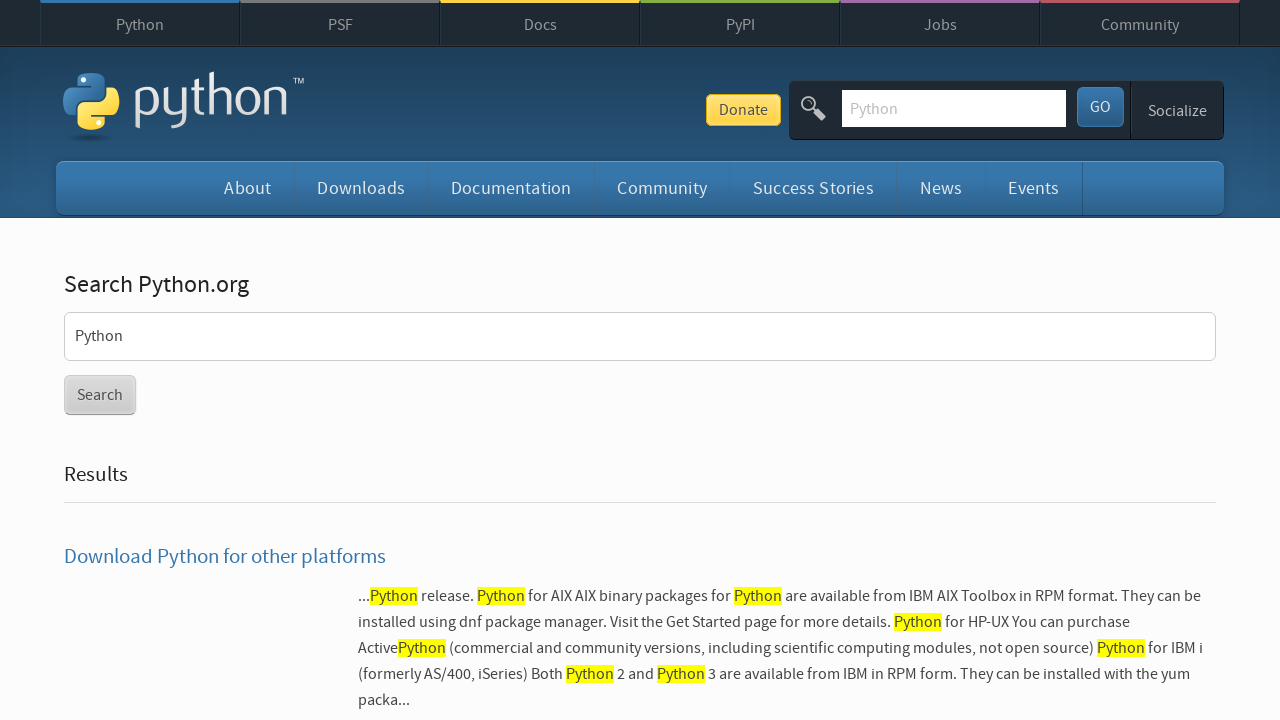

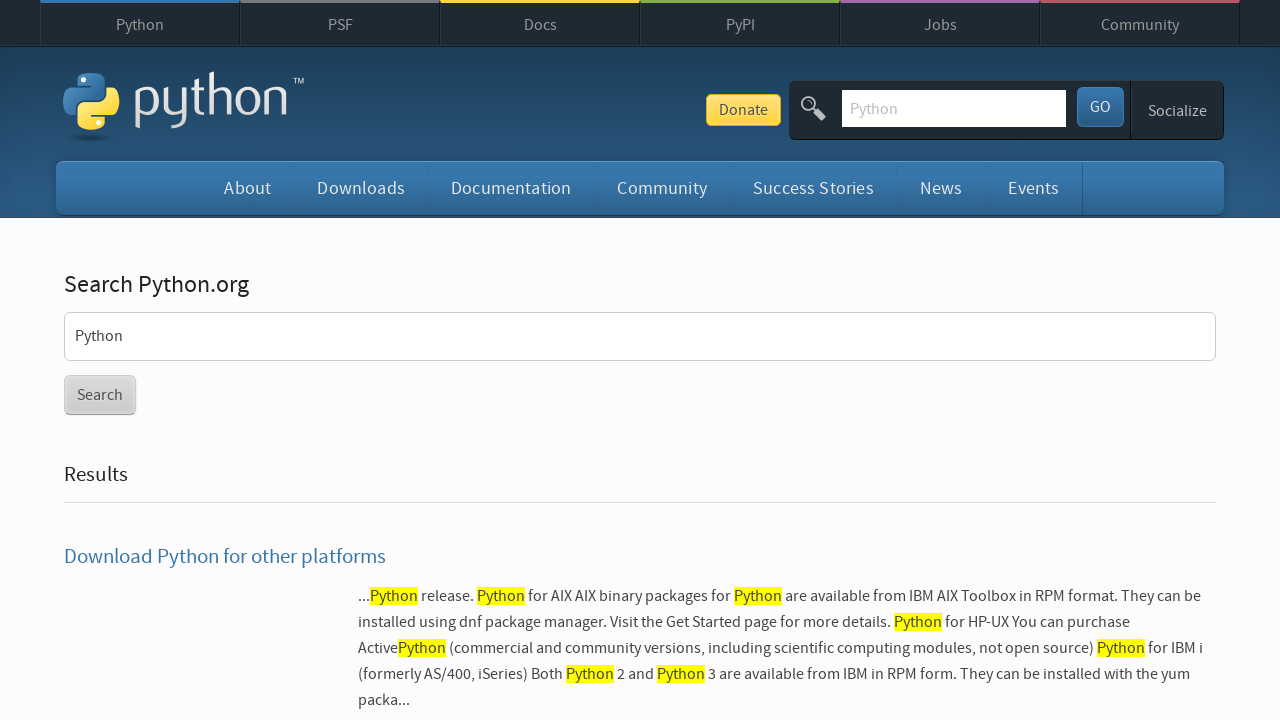